Fills out a form with first name, last name, and email fields, then submits it

Starting URL: http://secure-retreat-92358.herokuapp.com/

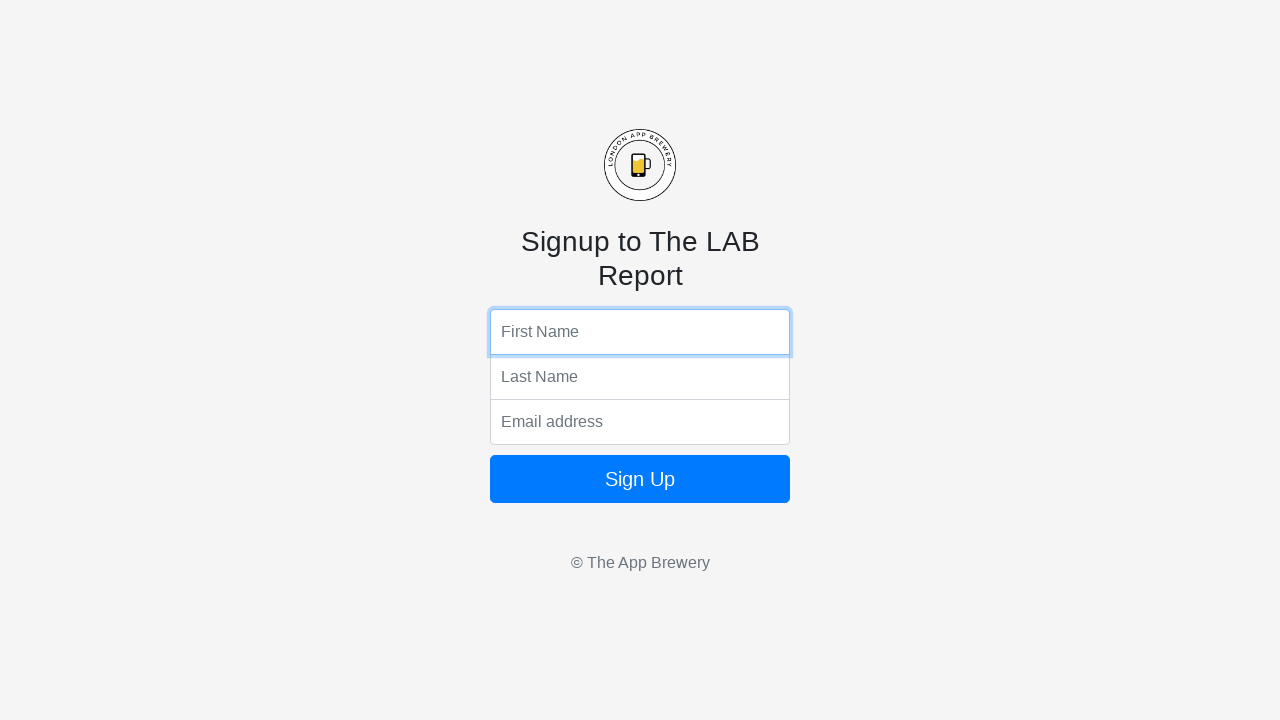

Filled first name field with 'John' on input[name='fName']
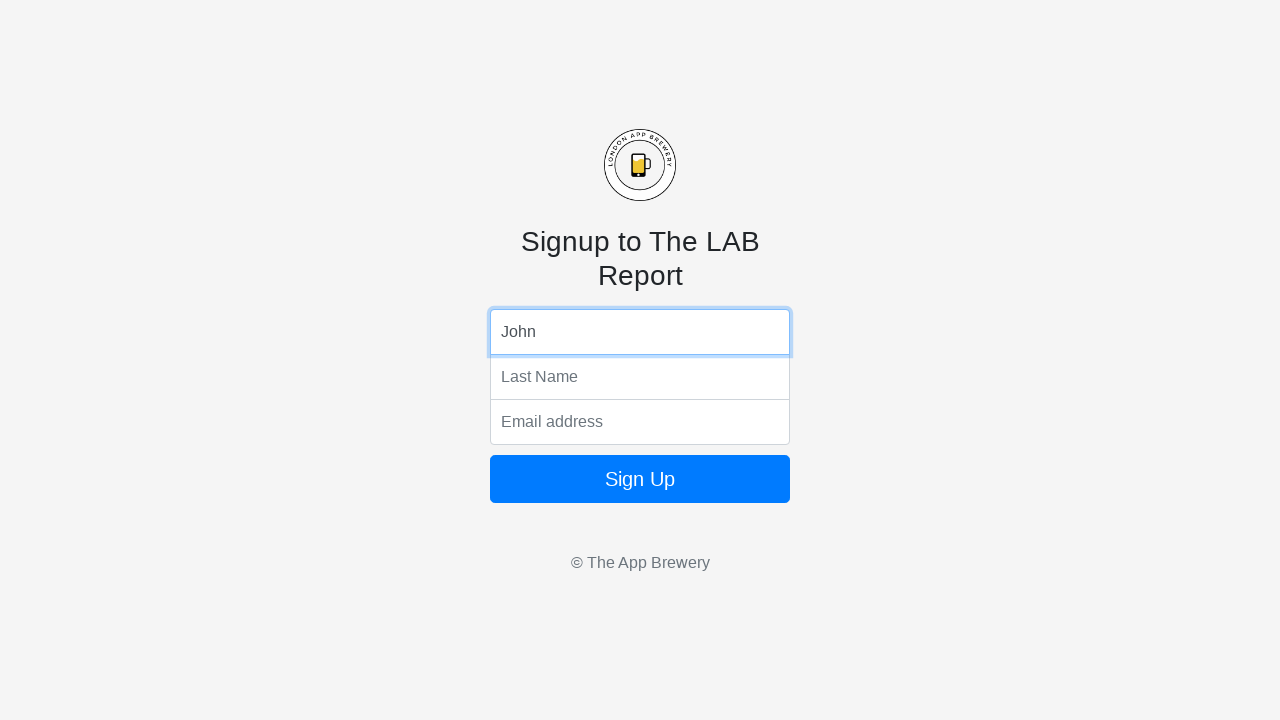

Filled last name field with 'Smith' on input[name='lName']
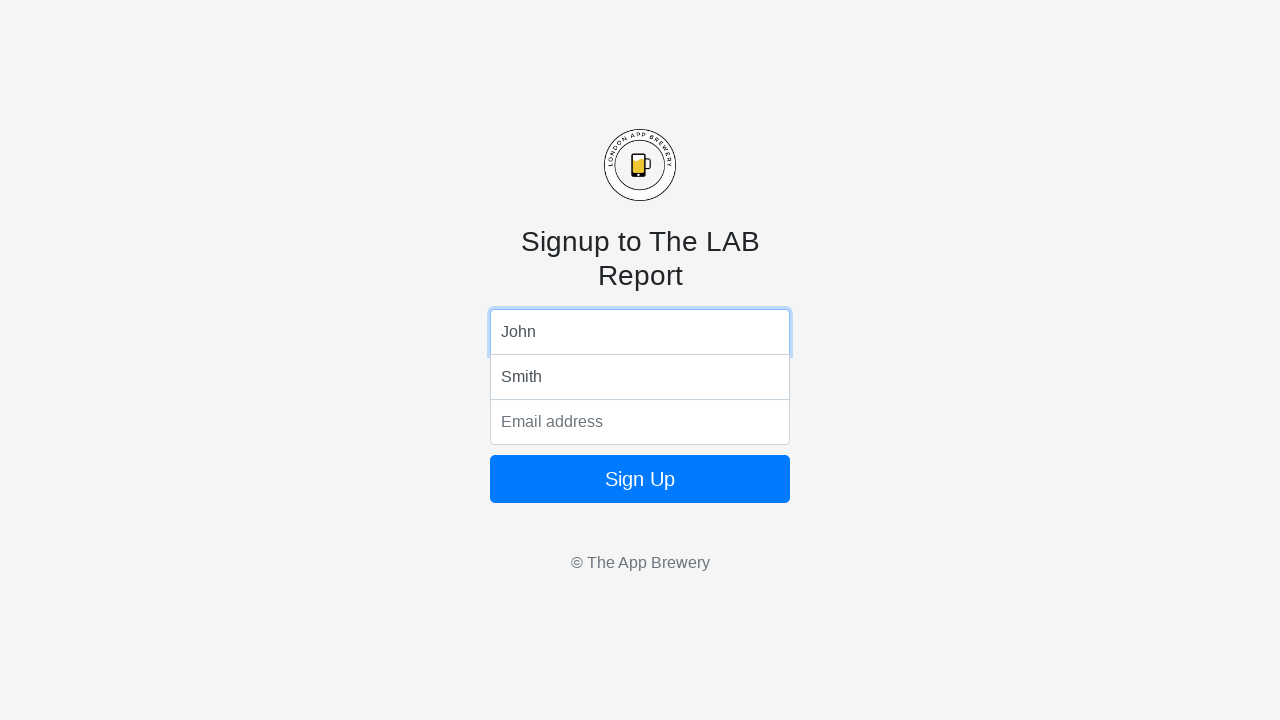

Filled email field with 'john.smith@example.com' on input[name='email']
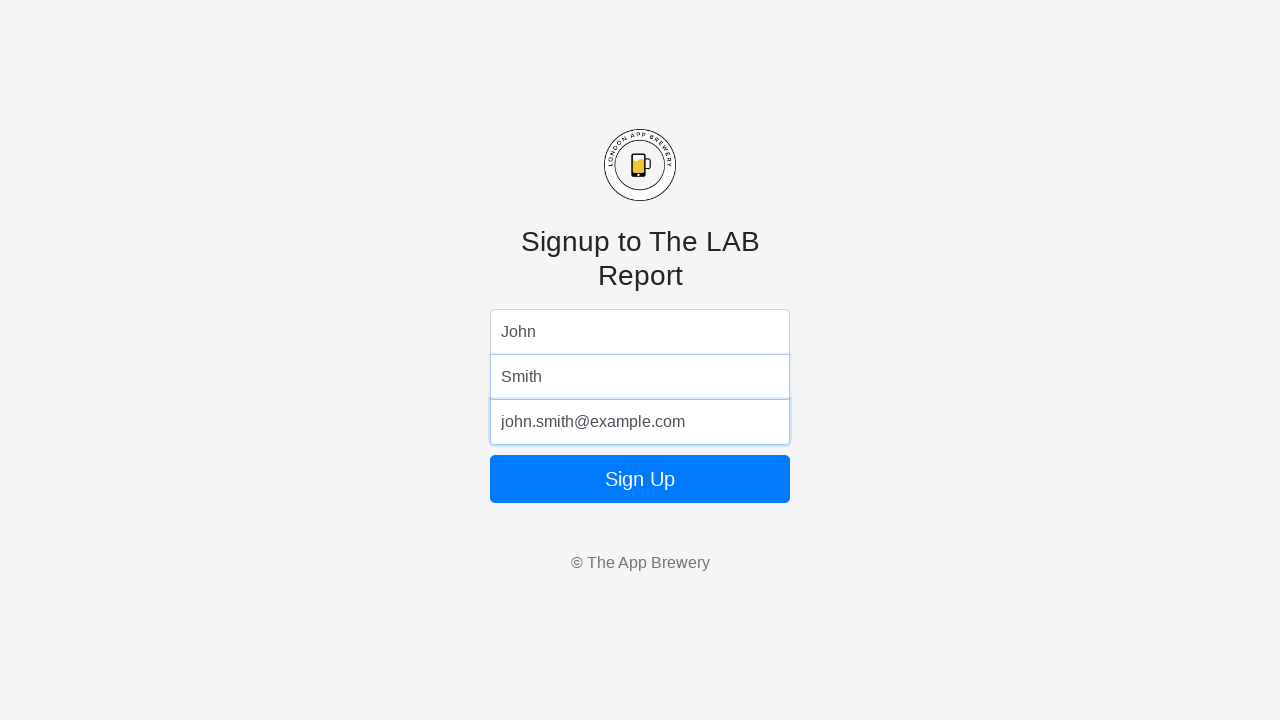

Clicked submit button to submit the form at (640, 479) on button
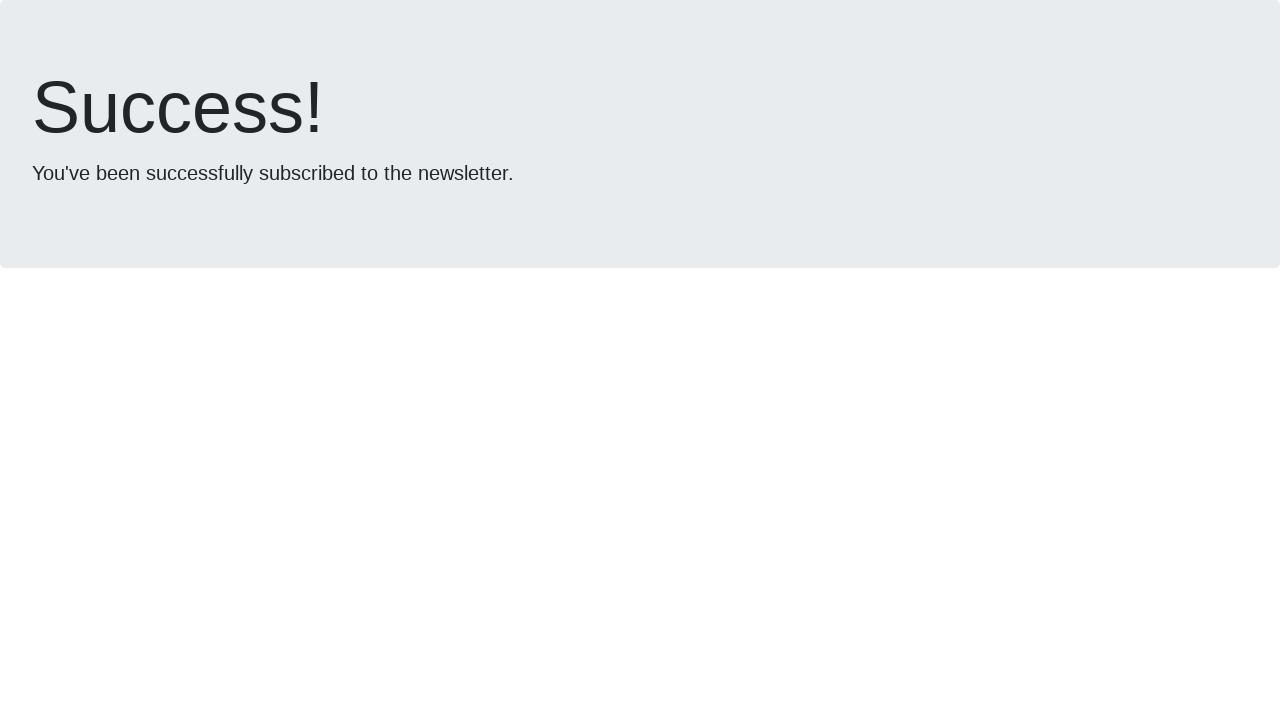

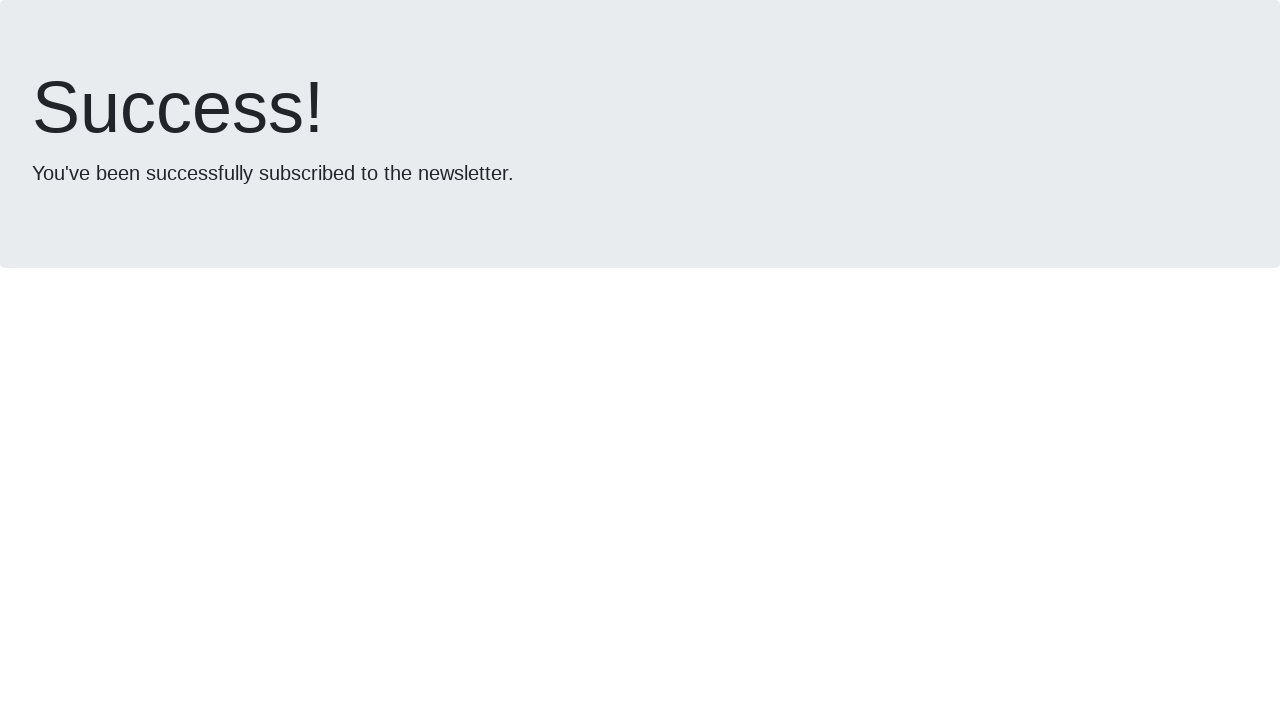